Verifies that the homepage title matches the expected OrangeHRM title

Starting URL: https://opensource-demo.orangehrmlive.com/

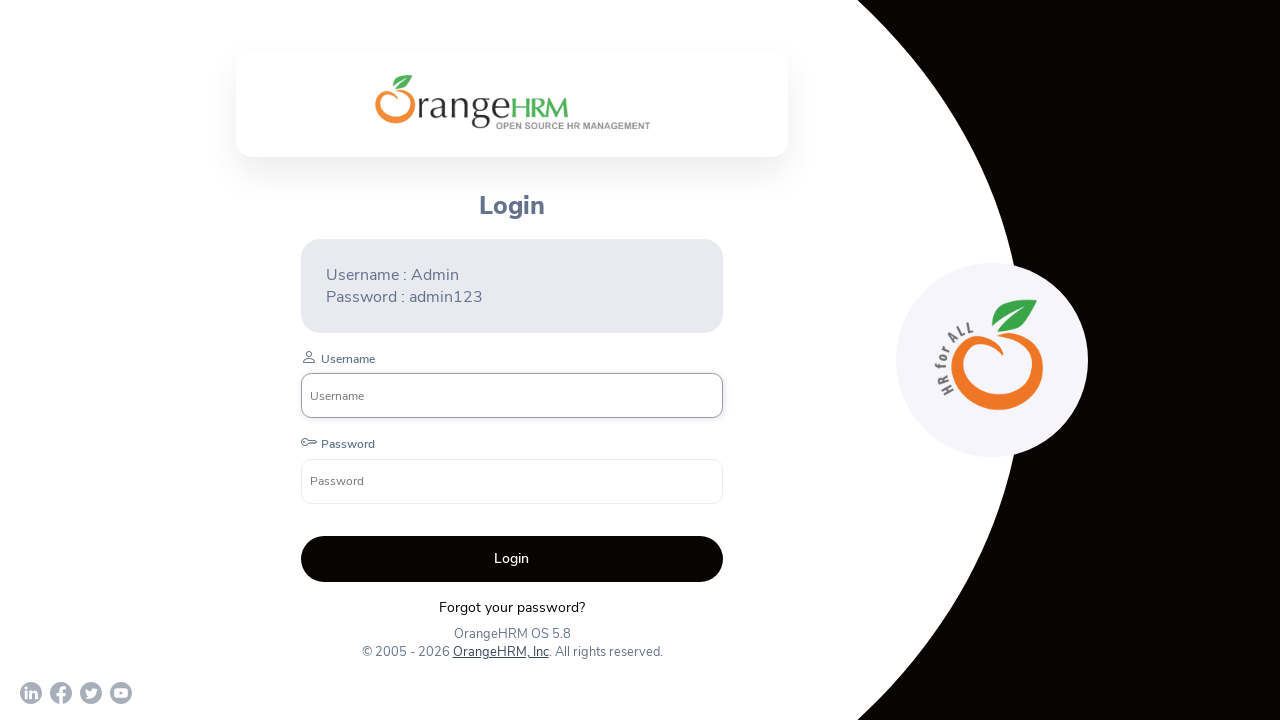

Retrieved page title
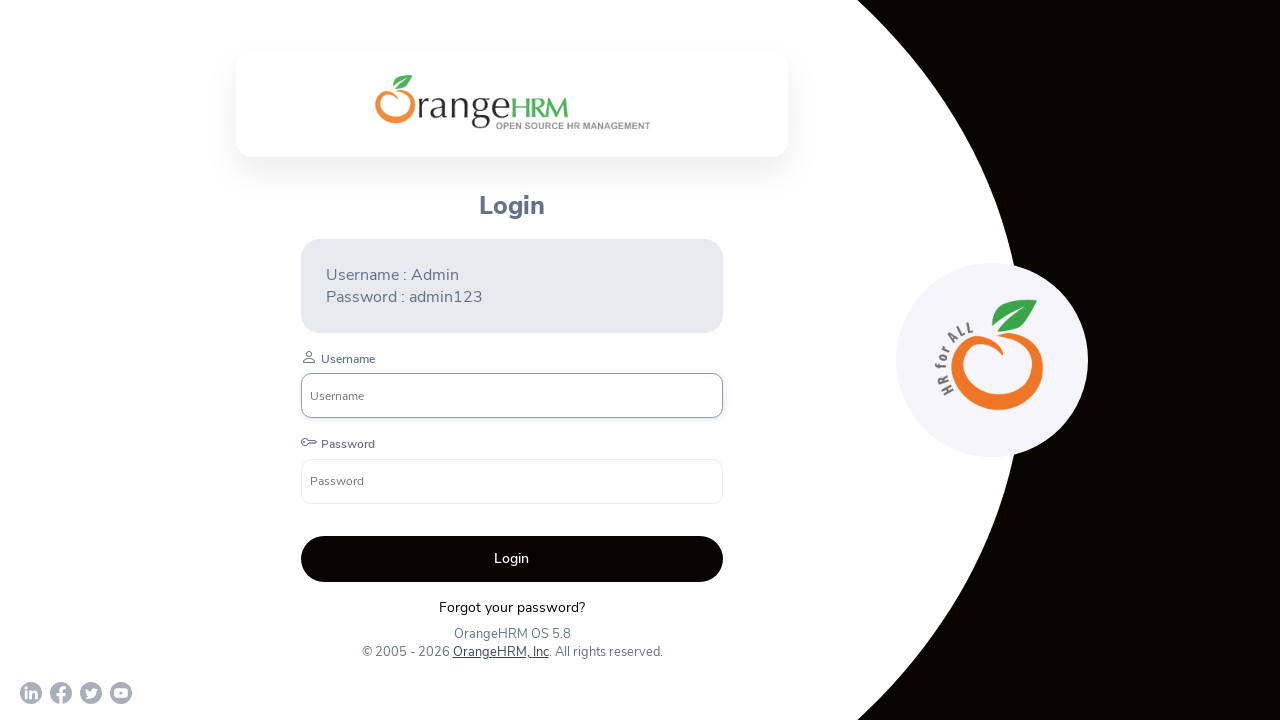

Verified homepage title matches expected OrangeHRM title
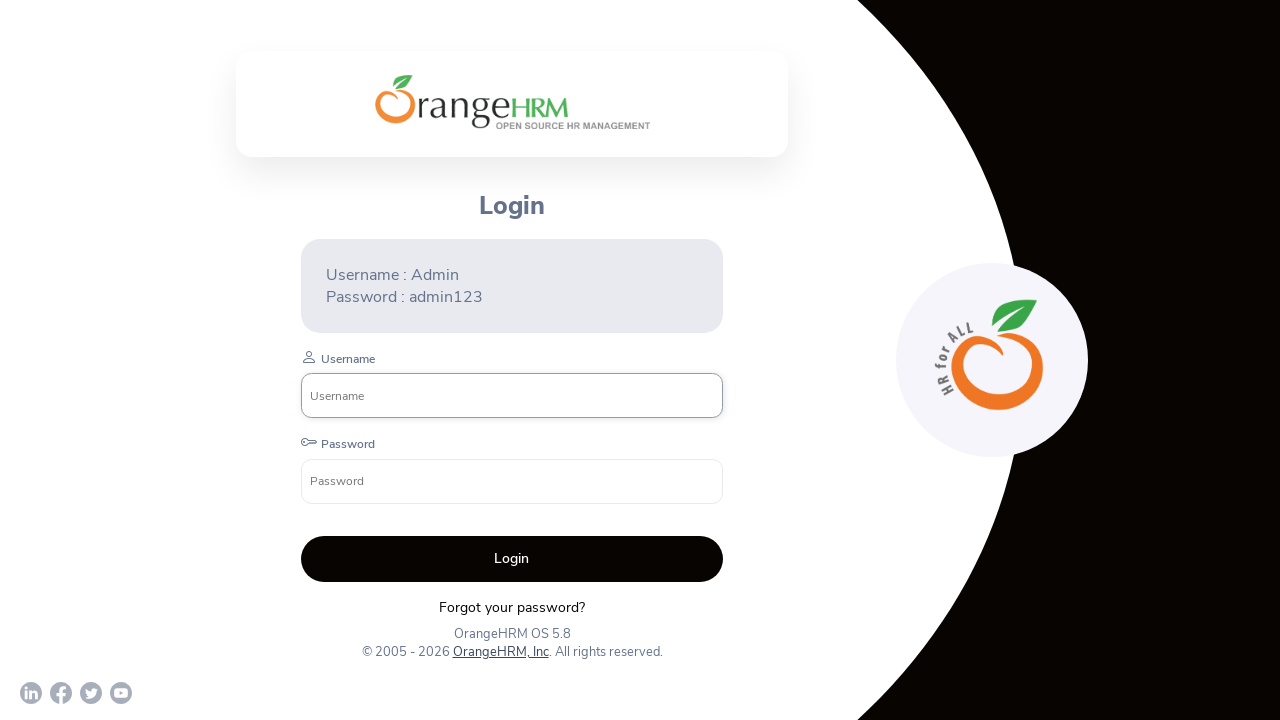

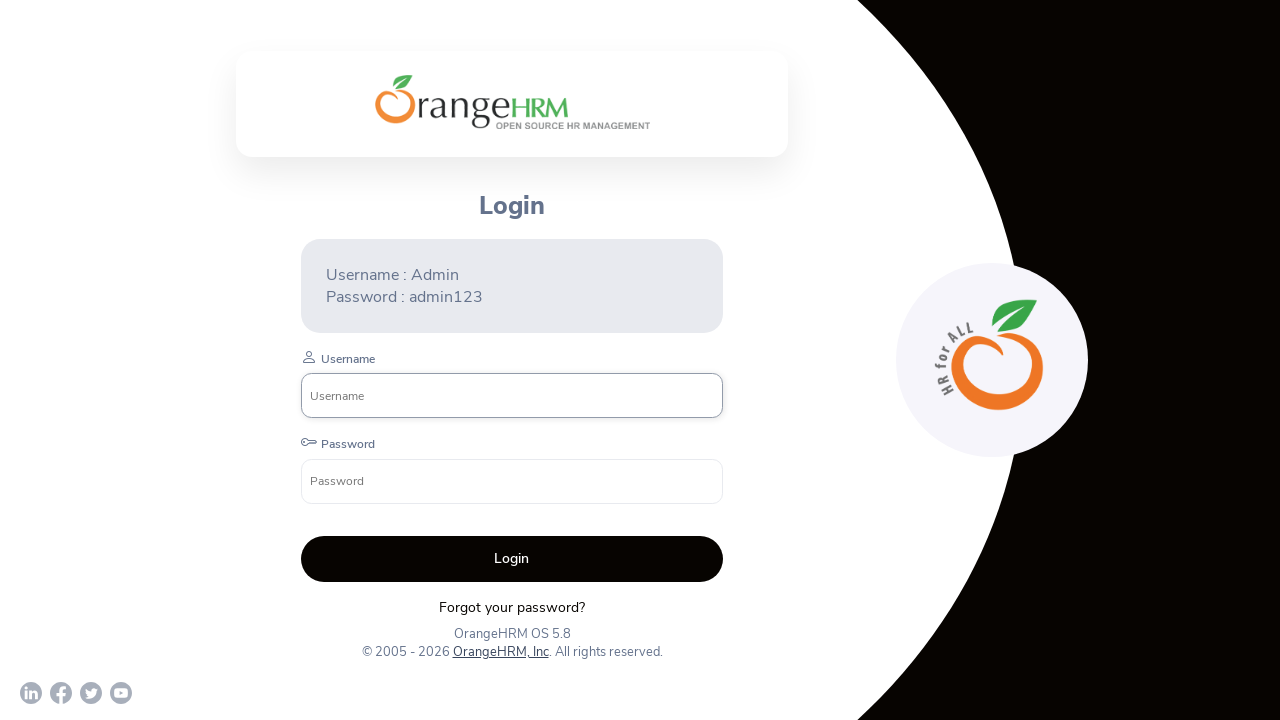